Tests double-click interaction on a button that triggers an alert, then accepts the alert

Starting URL: http://only-testing-blog.blogspot.com/2014/09/selectable.html

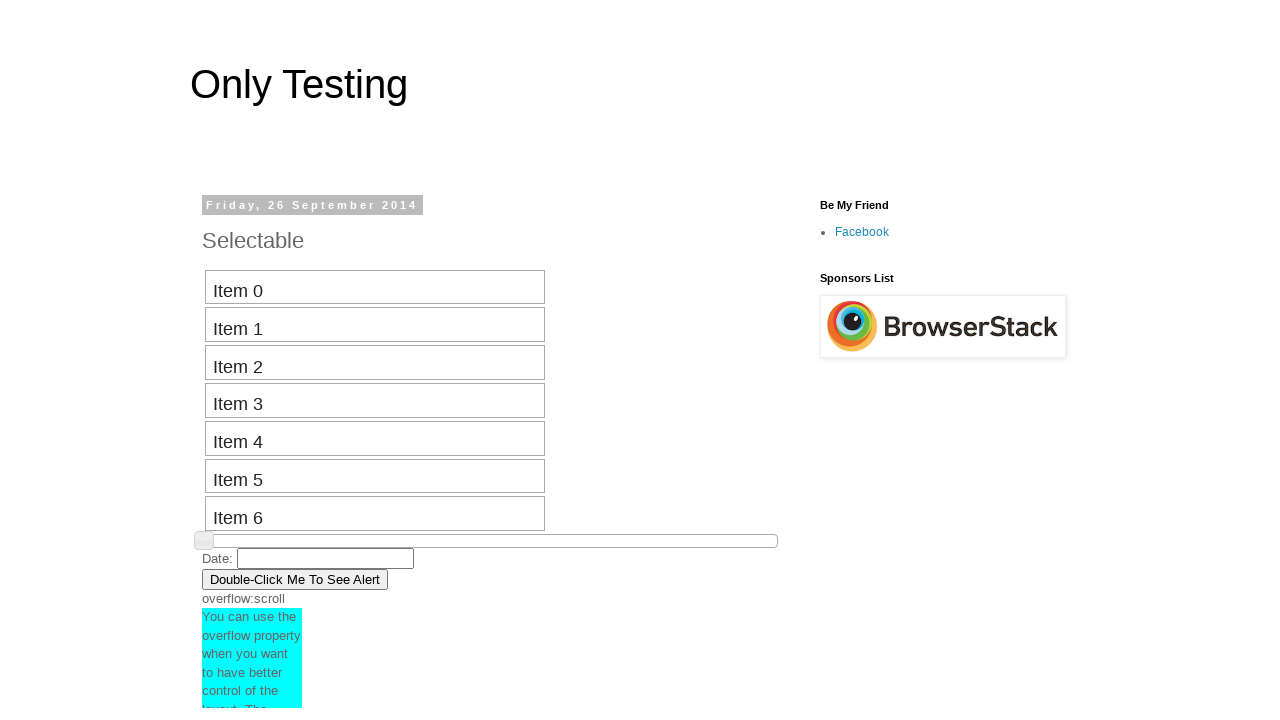

Scrolled down 300 pixels to make button visible
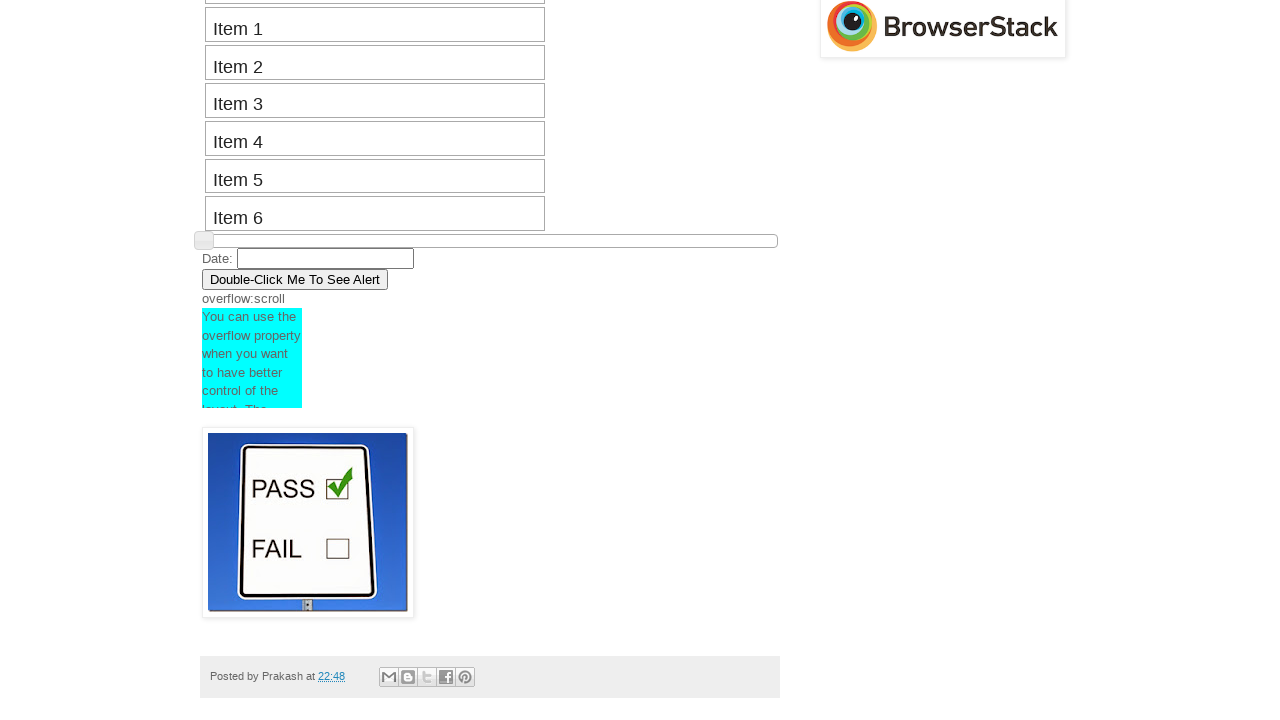

Double-clicked the 'Double-Click Me To See Alert' button at (295, 279) on xpath=//button[normalize-space()='Double-Click Me To See Alert']
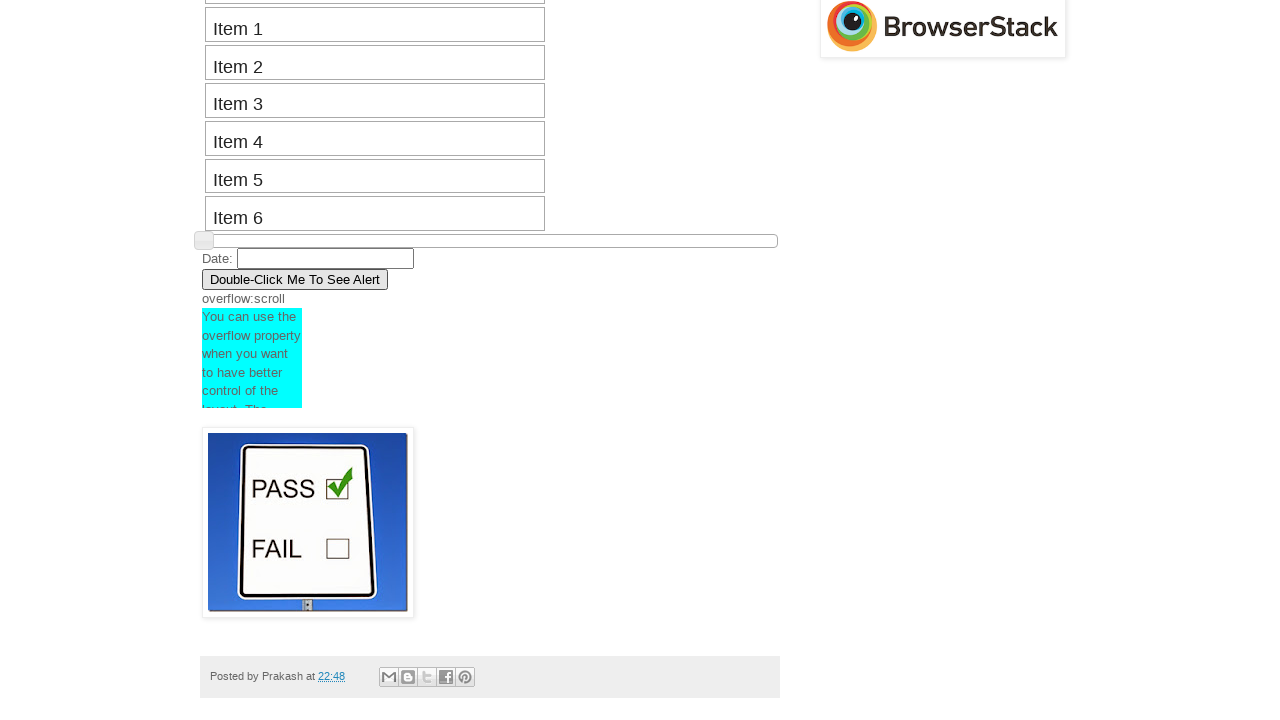

Set up dialog handler to accept alert
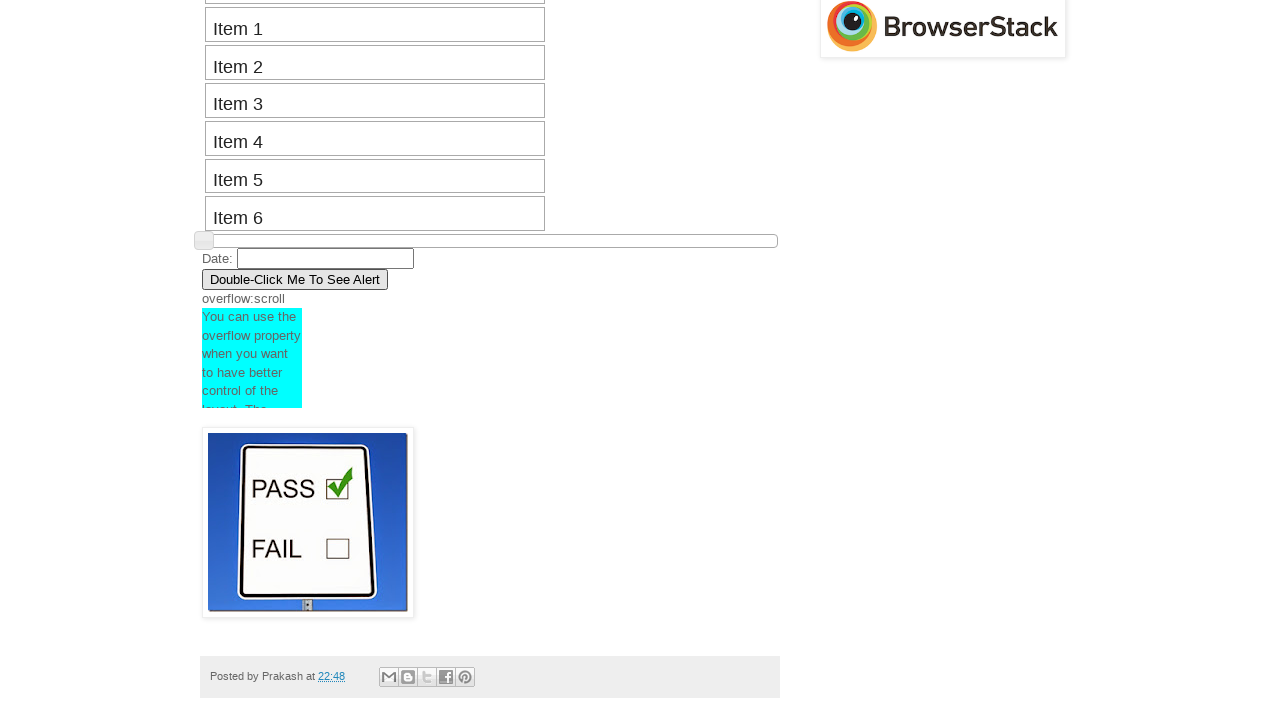

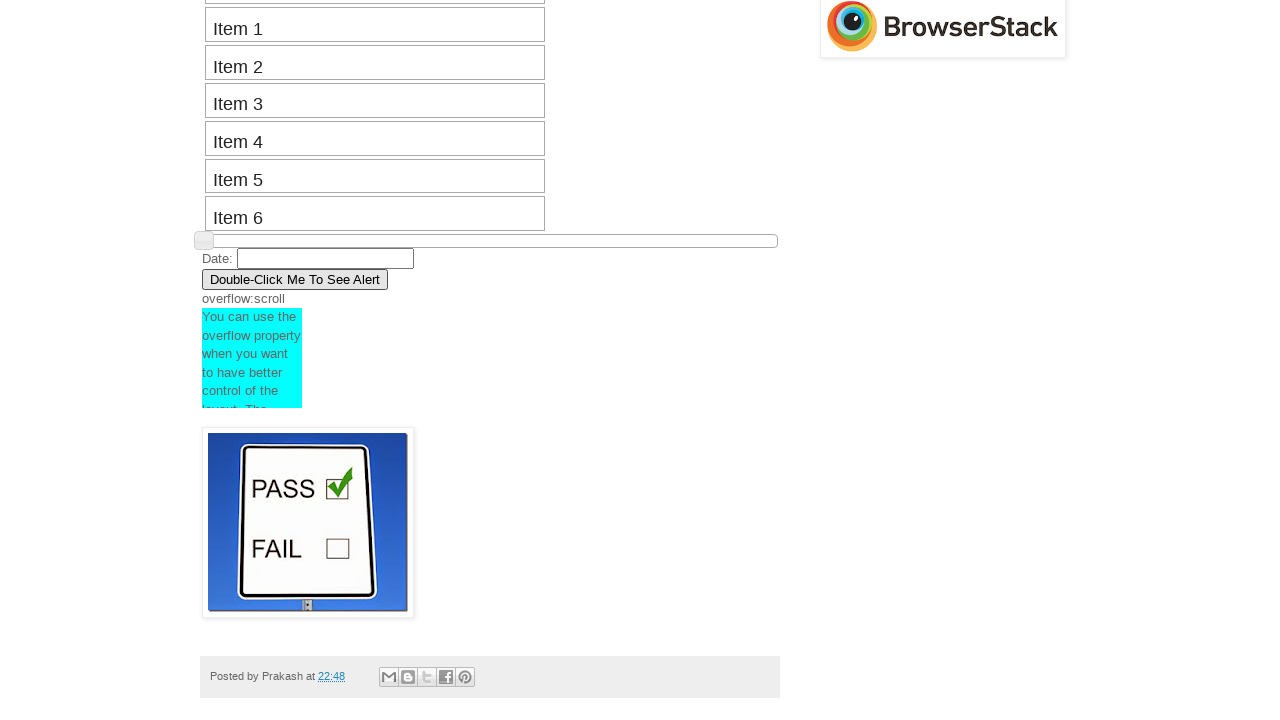